Navigates to the Rapido bike-sharing website and verifies the page URL loads correctly

Starting URL: https://rapido.bike/

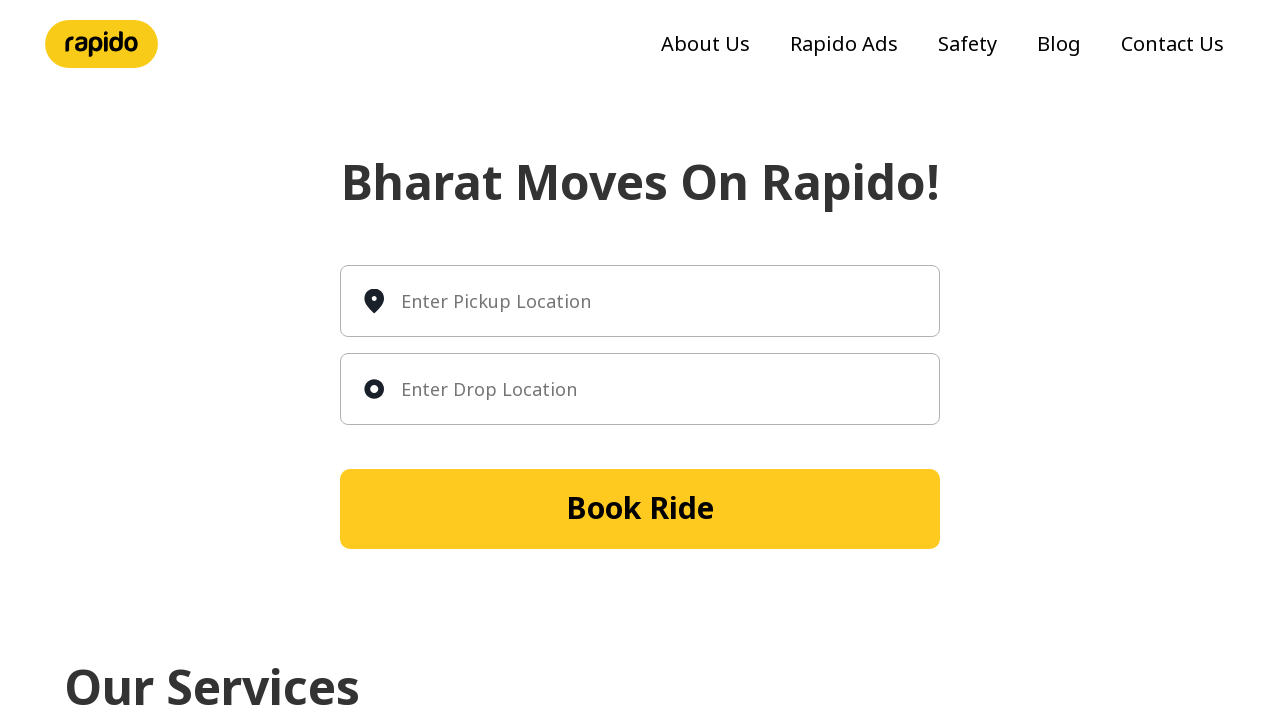

Waited for page to load (domcontentloaded state)
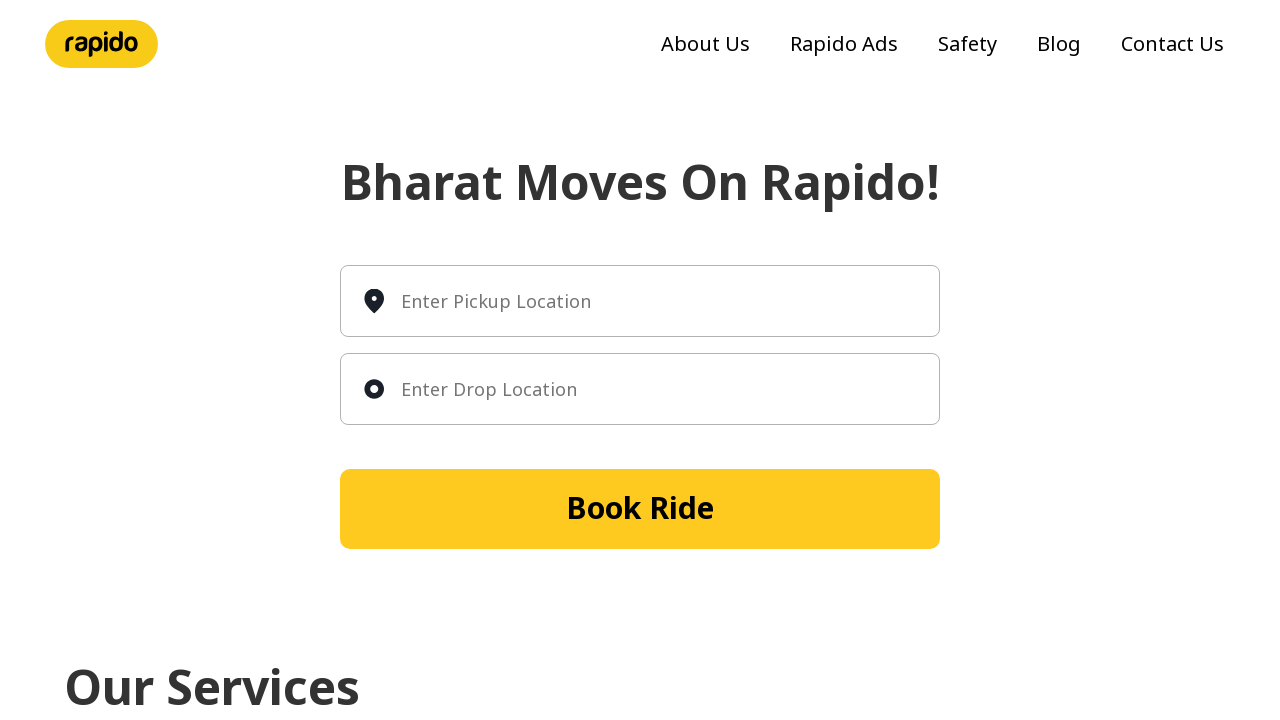

Retrieved current page URL
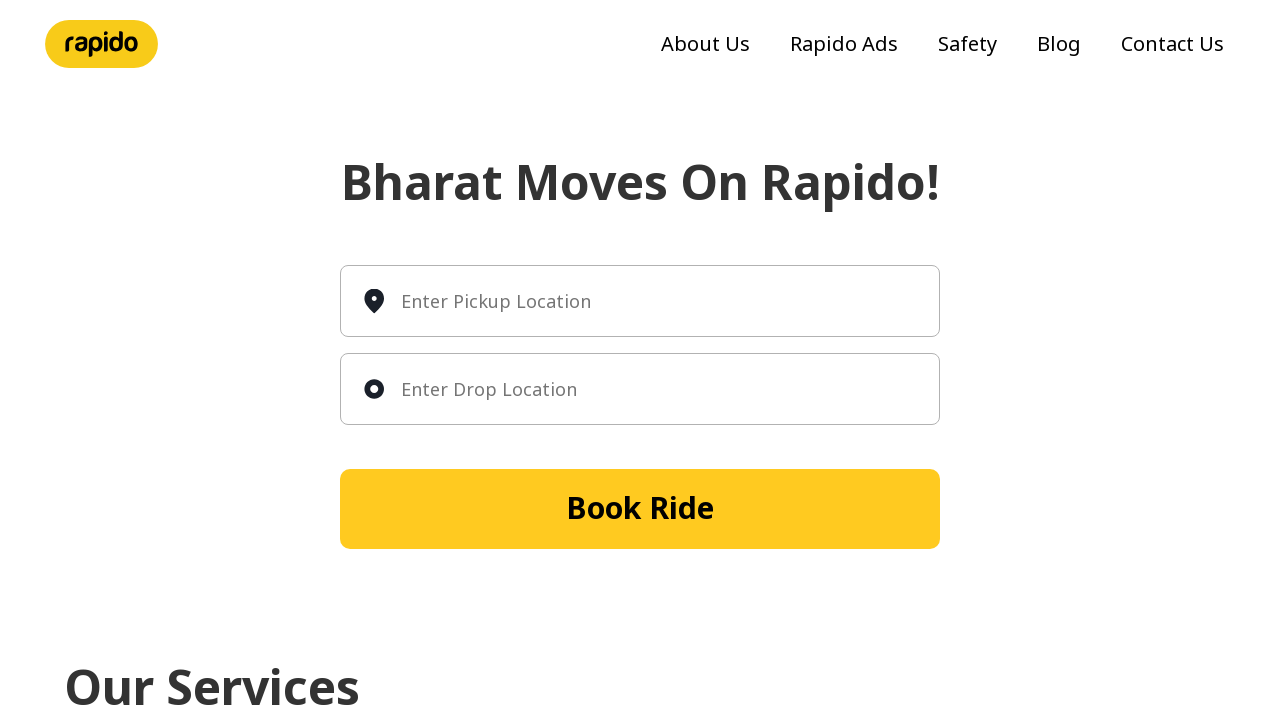

Verified page URL contains 'rapido.bike' - URL: https://rapido.bike/Home
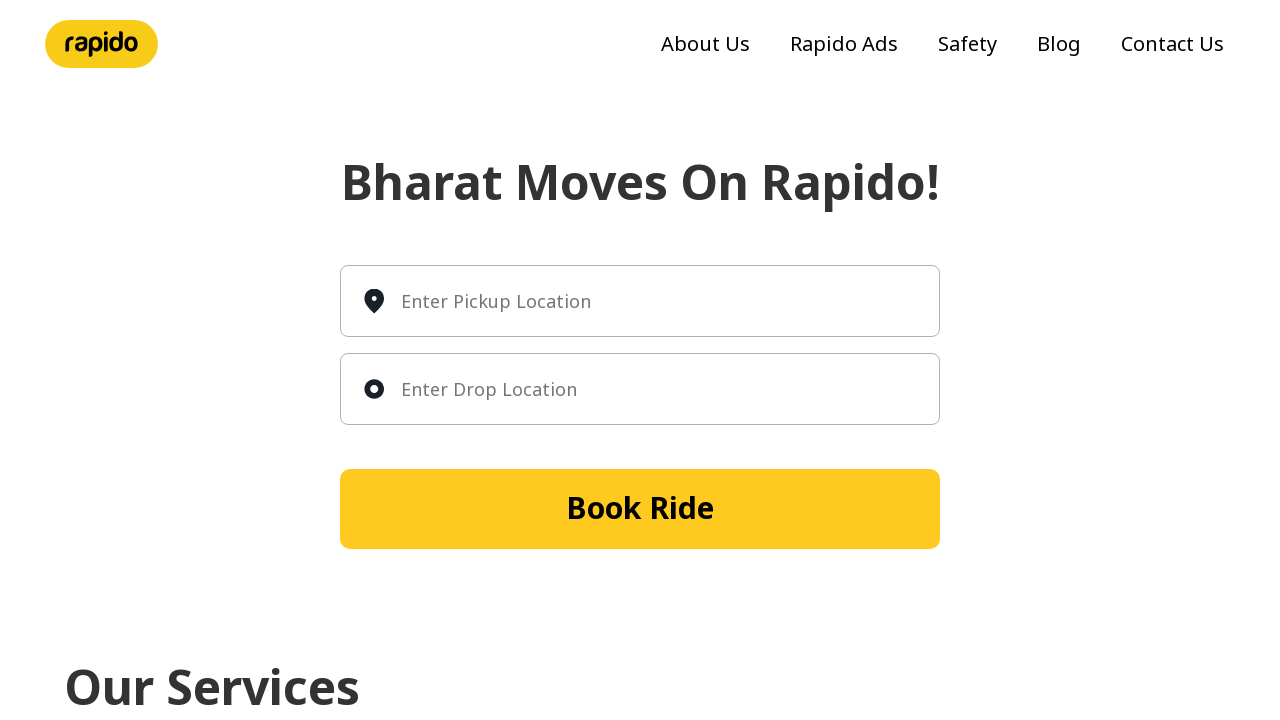

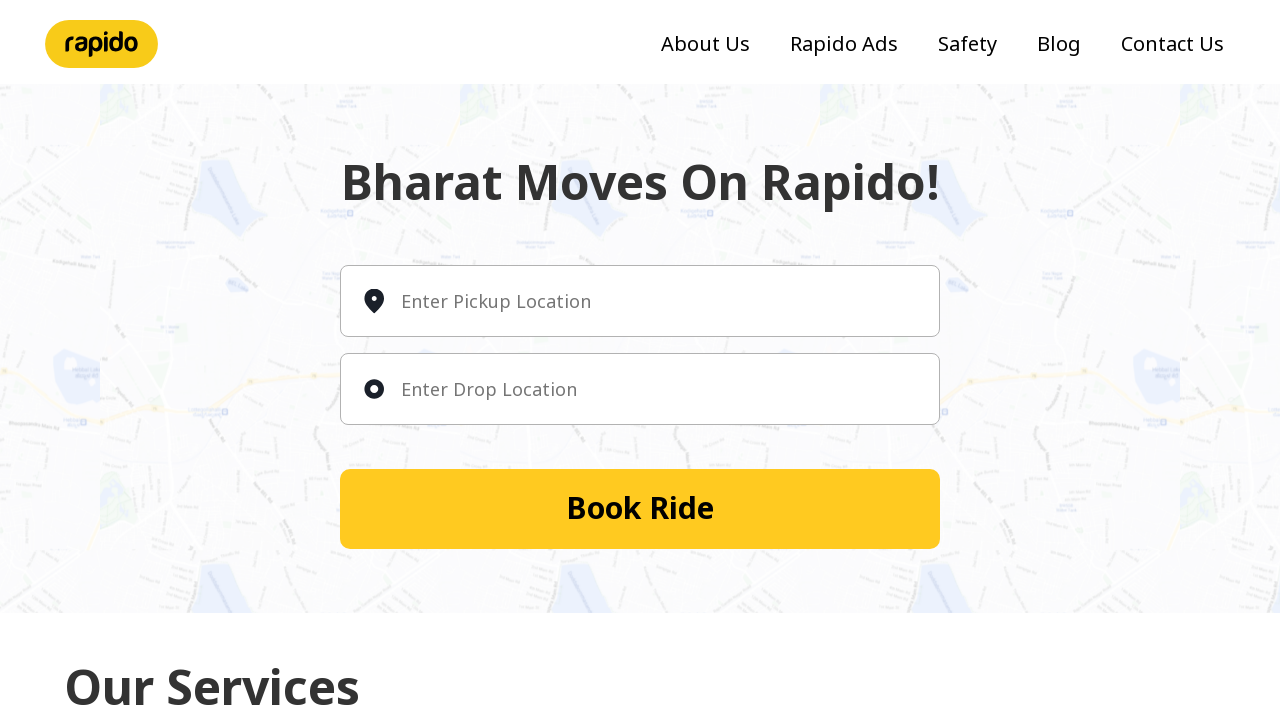